Tests the product details page by navigating to the products section, clicking on the first product, and verifying that product information (name, category, price, availability, condition, brand) is displayed correctly.

Starting URL: http://automationexercise.com

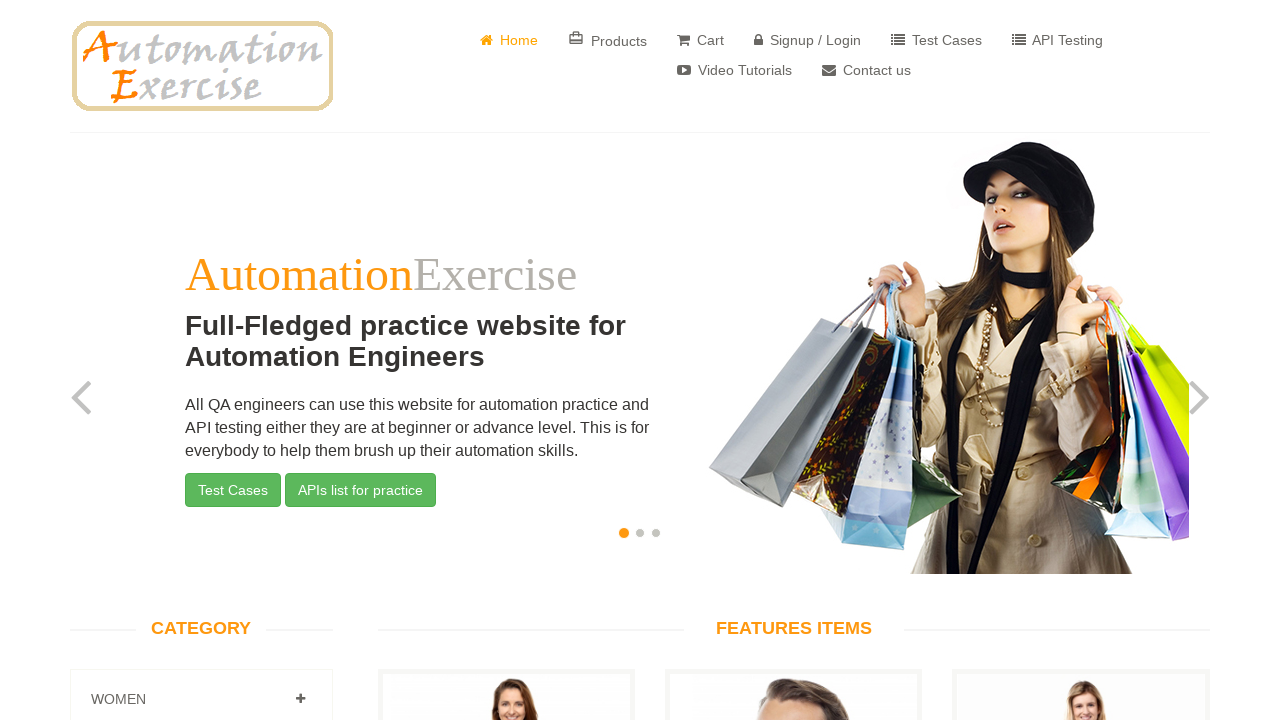

Home page loaded - website logo visible
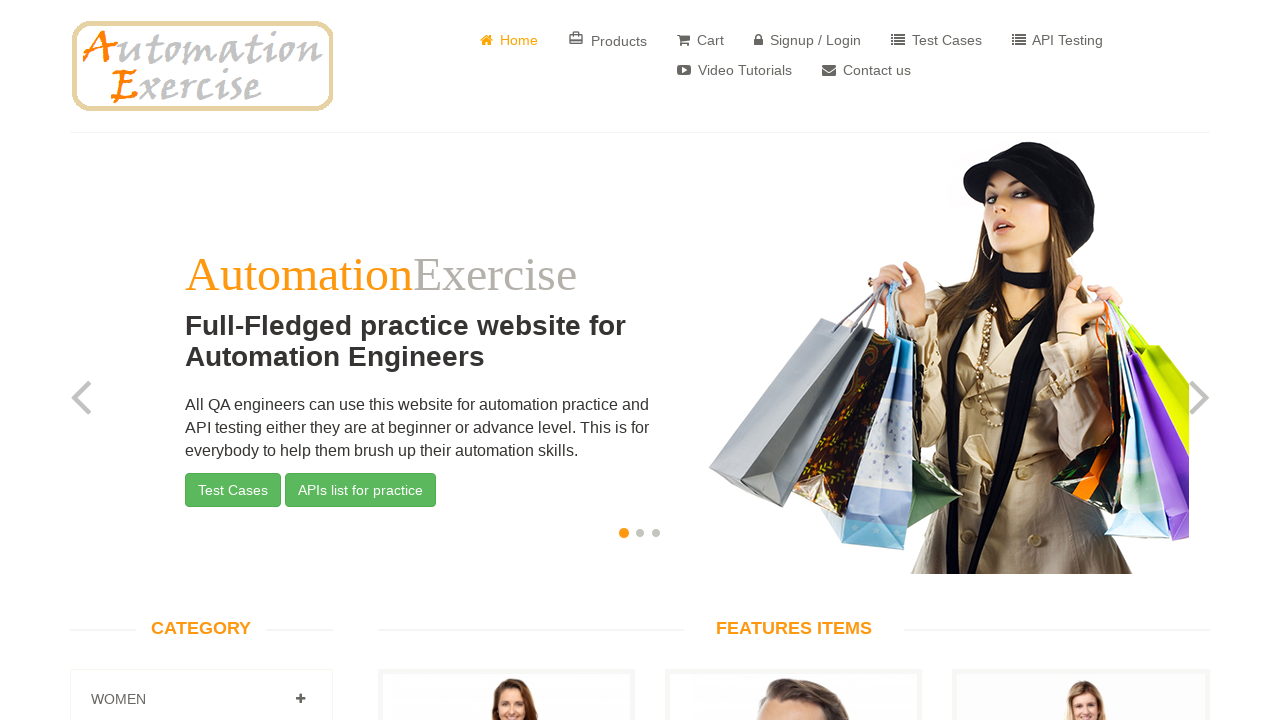

Clicked on Products link at (576, 38) on xpath=//a/i[@class='material-icons card_travel']
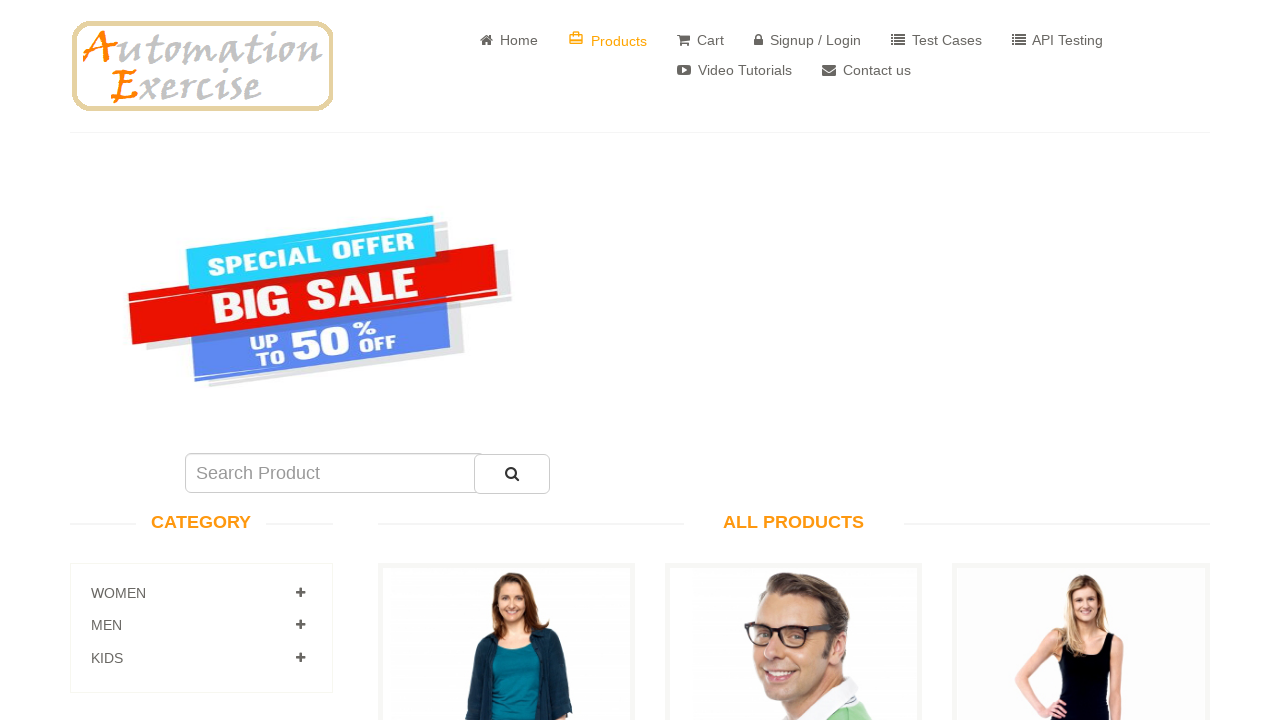

All Products page loaded - products title visible
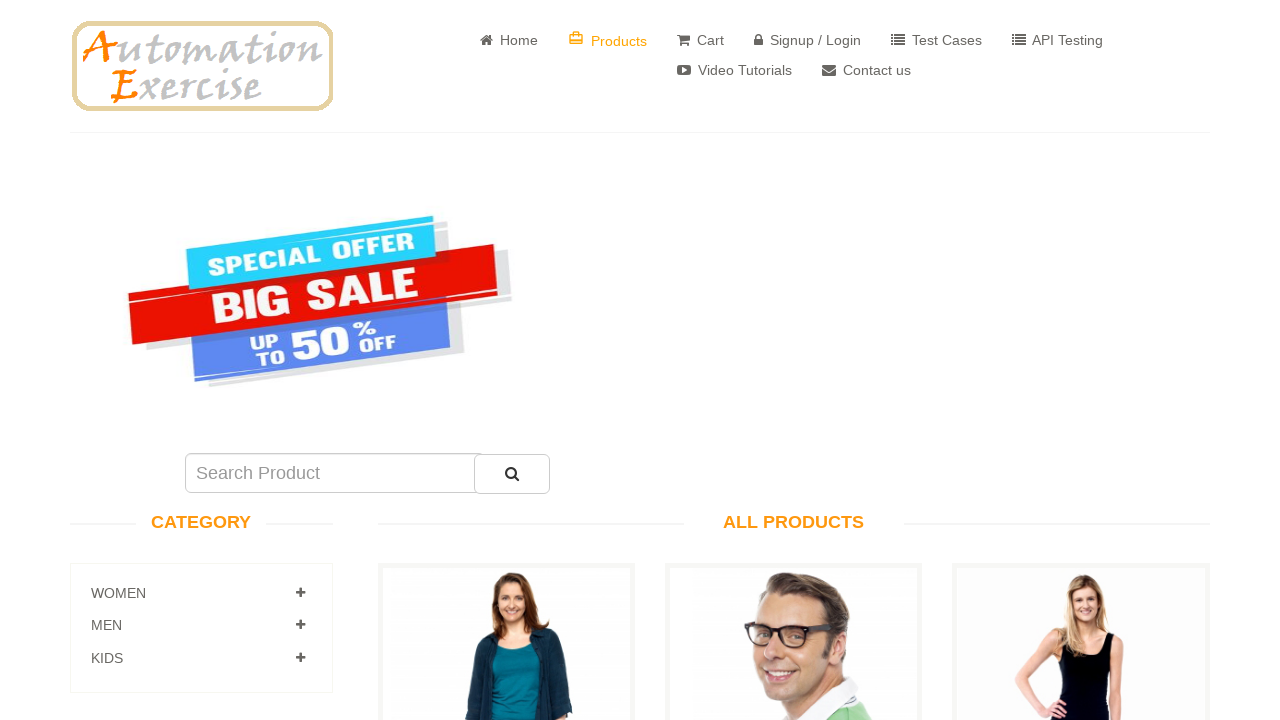

Clicked on first product's View Product link at (506, 361) on a[href='/product_details/1']
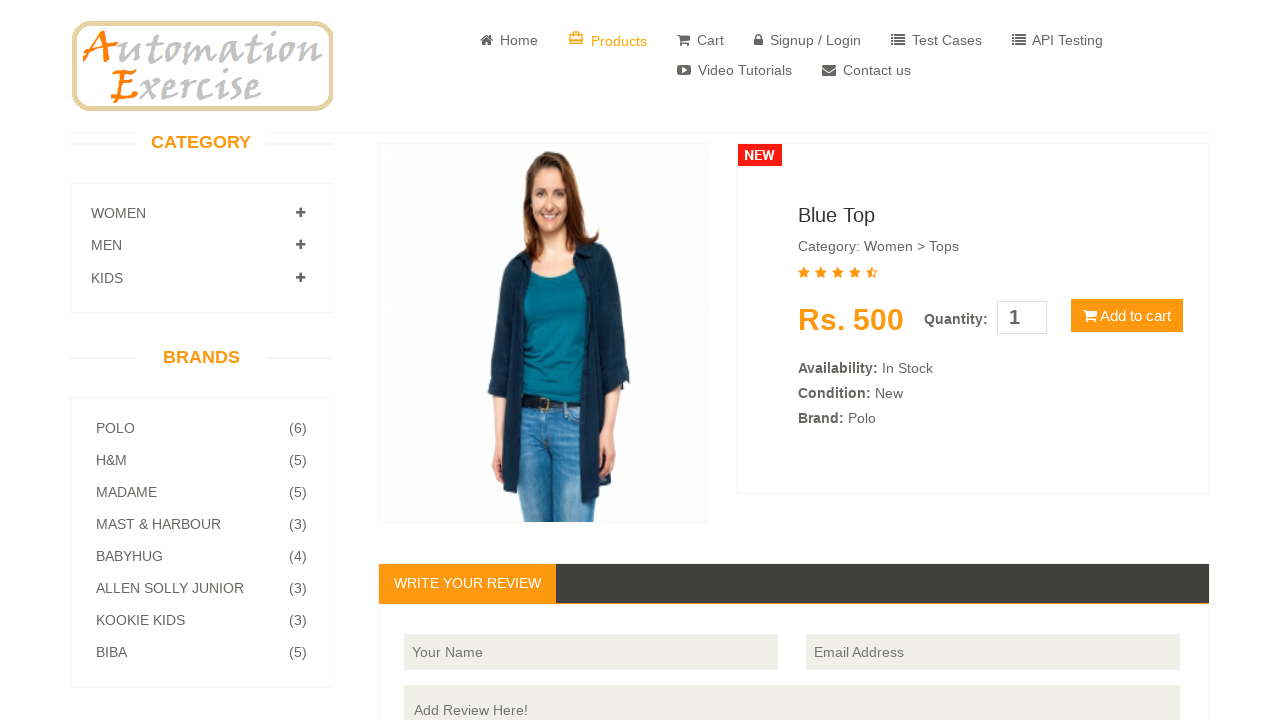

Product name 'Blue Top' verified
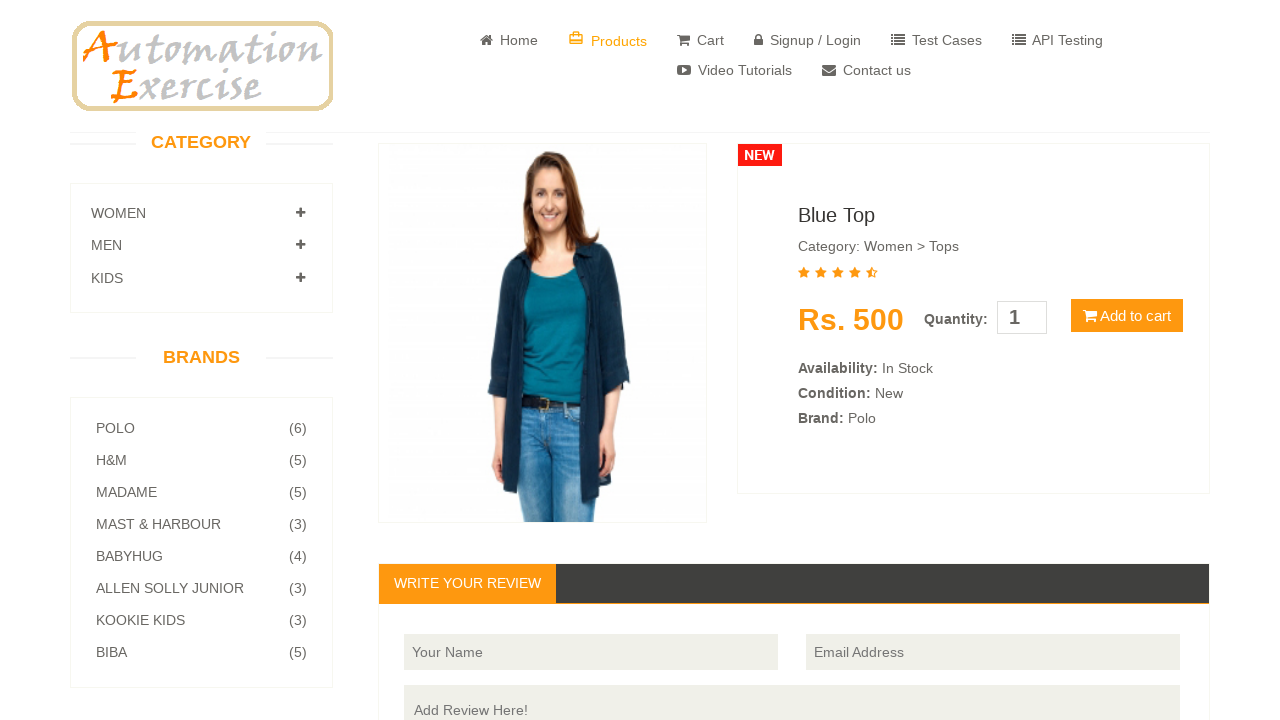

Product category 'Women > Tops' verified
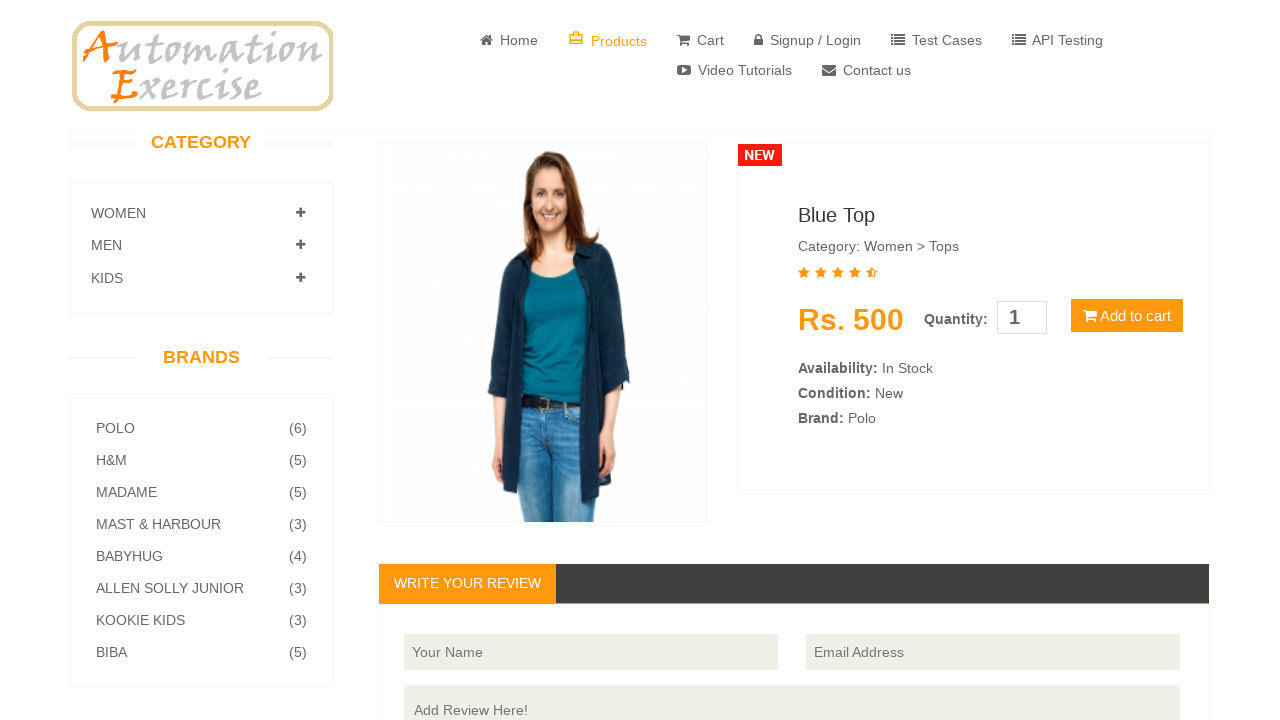

Product price 'Rs. 500' verified
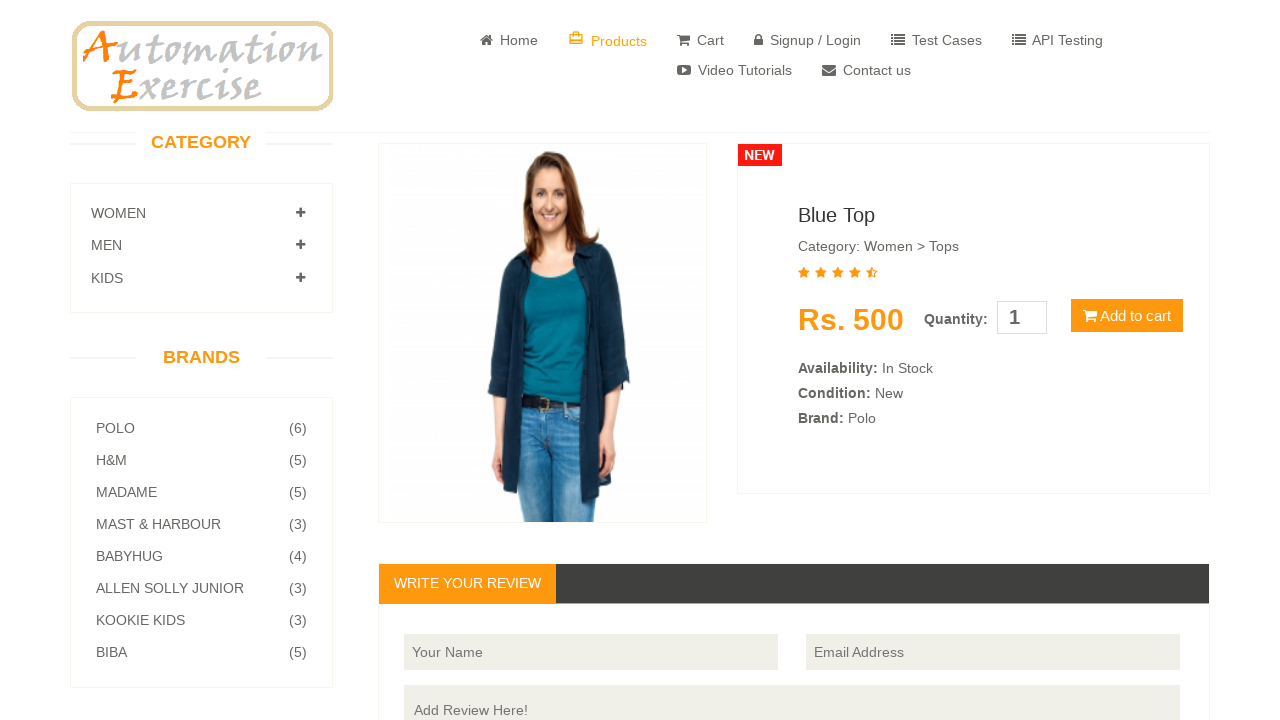

Product availability 'In Stock' verified
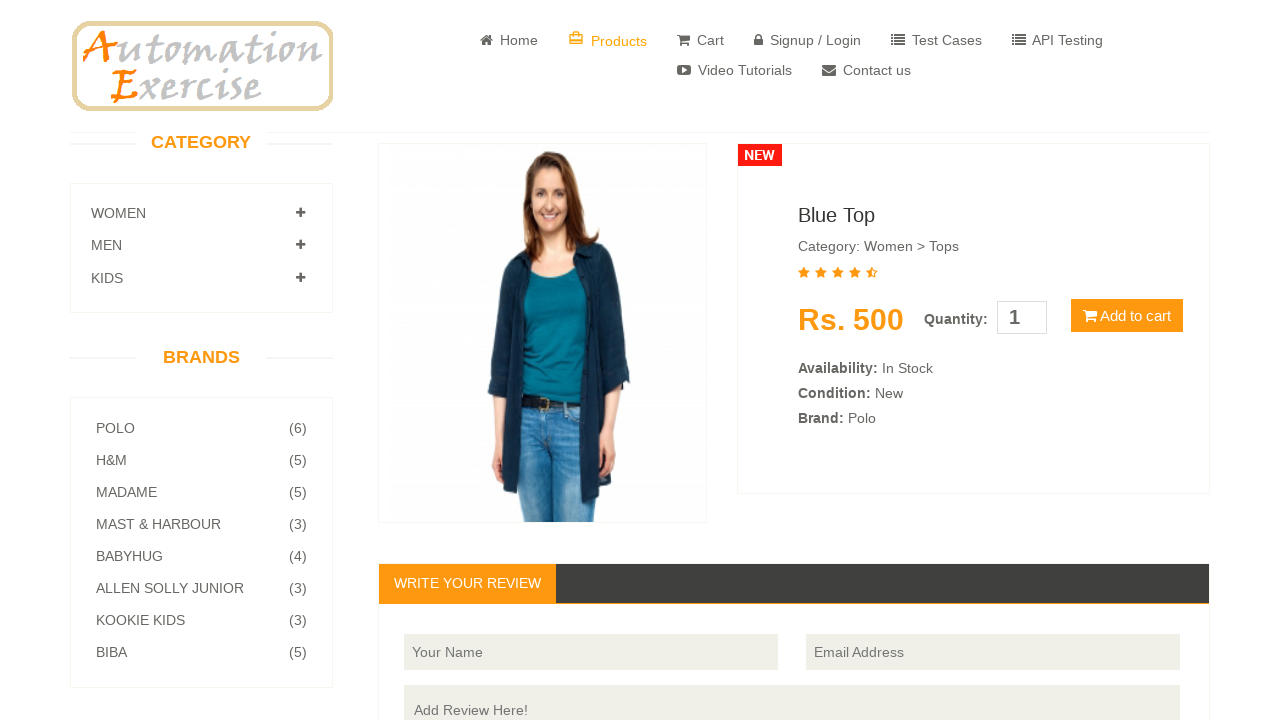

Product condition 'New' verified
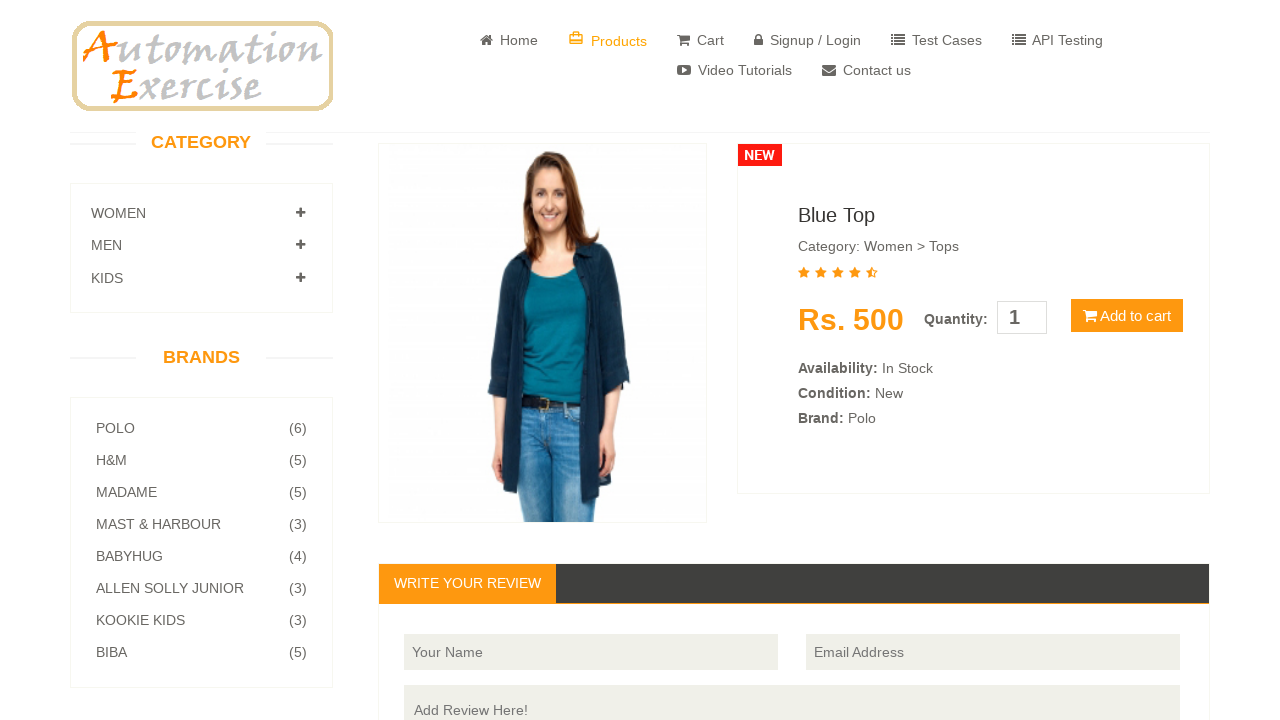

Product brand 'Polo' verified
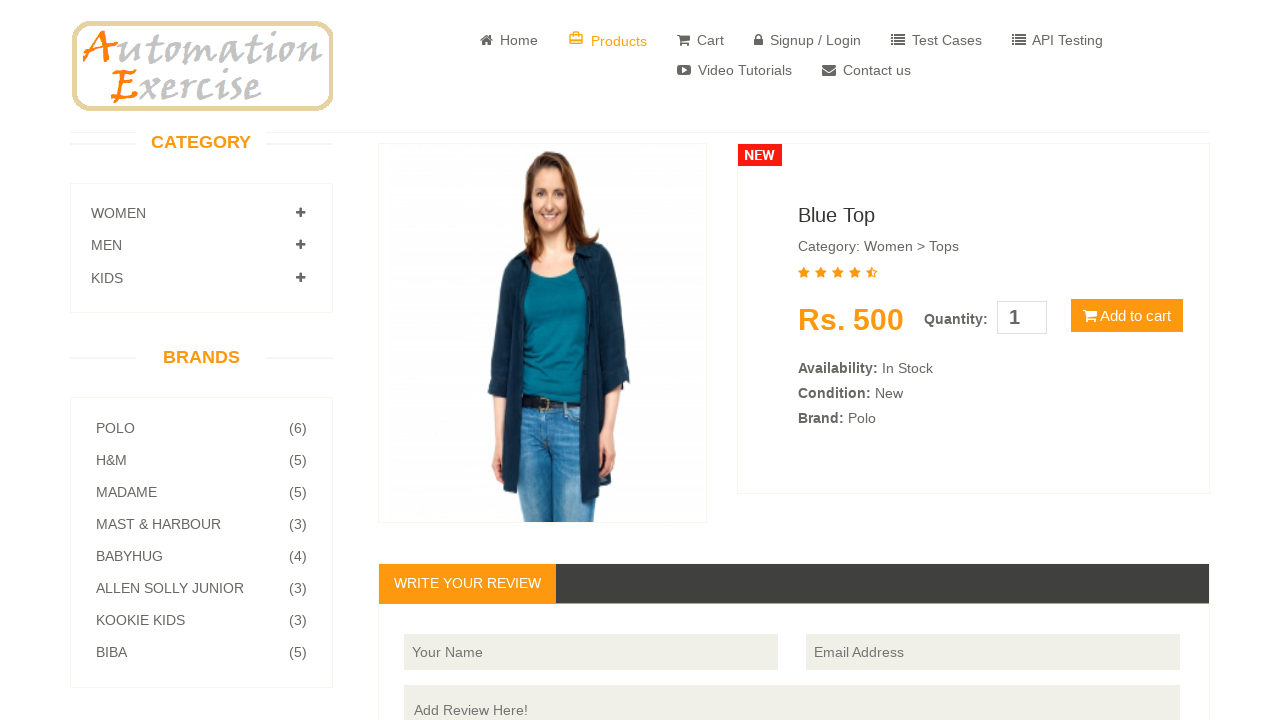

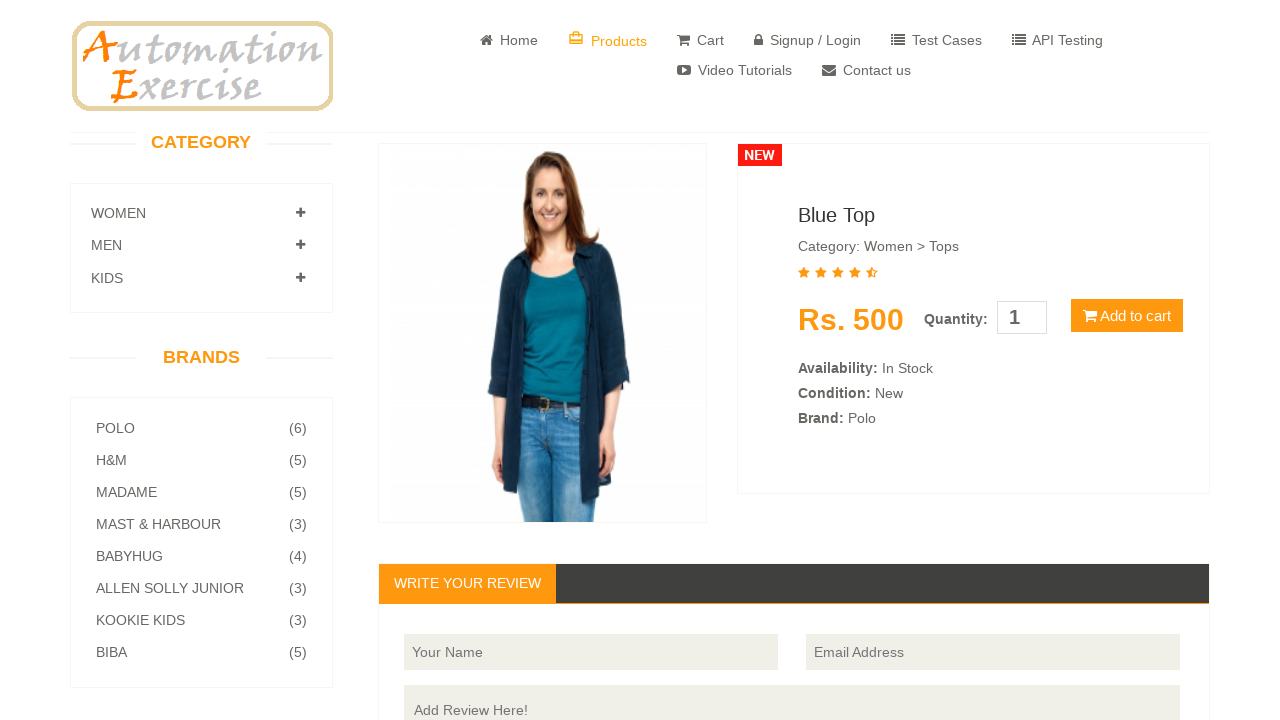